Navigates to the Bloomingdale's homepage and waits for the page to load

Starting URL: https://bloomingdales.com/

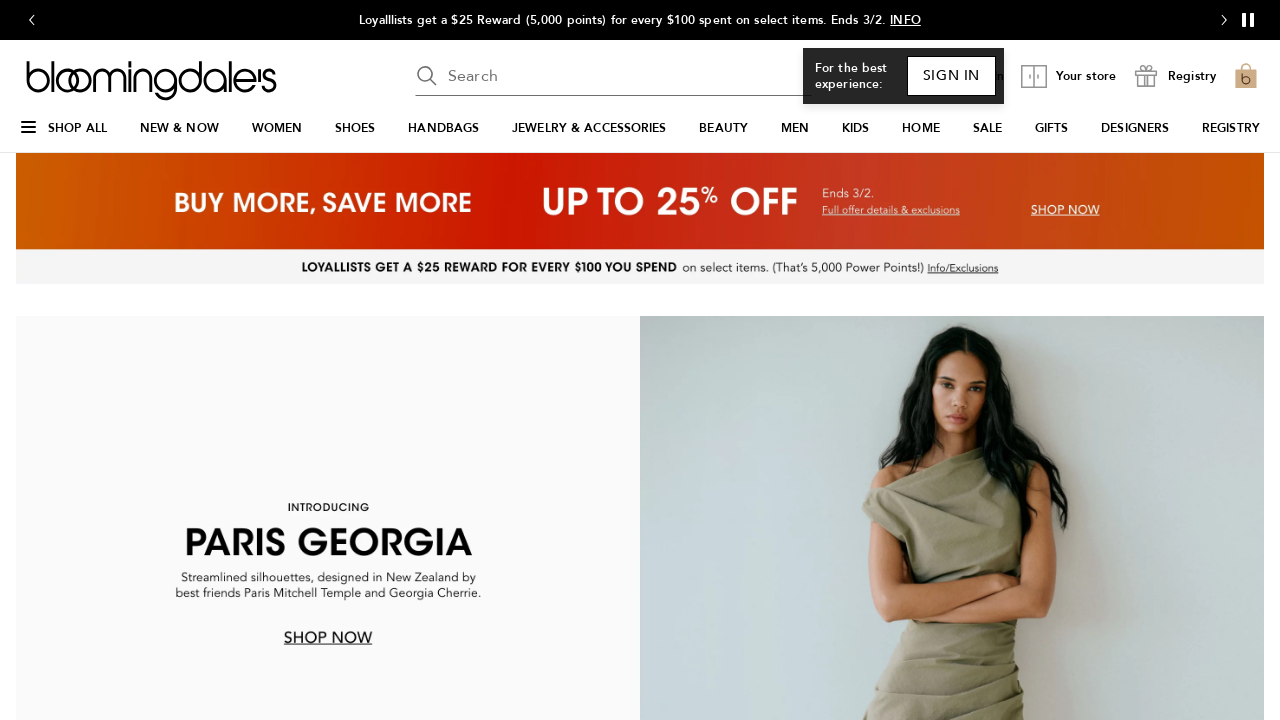

Navigated to Bloomingdale's homepage
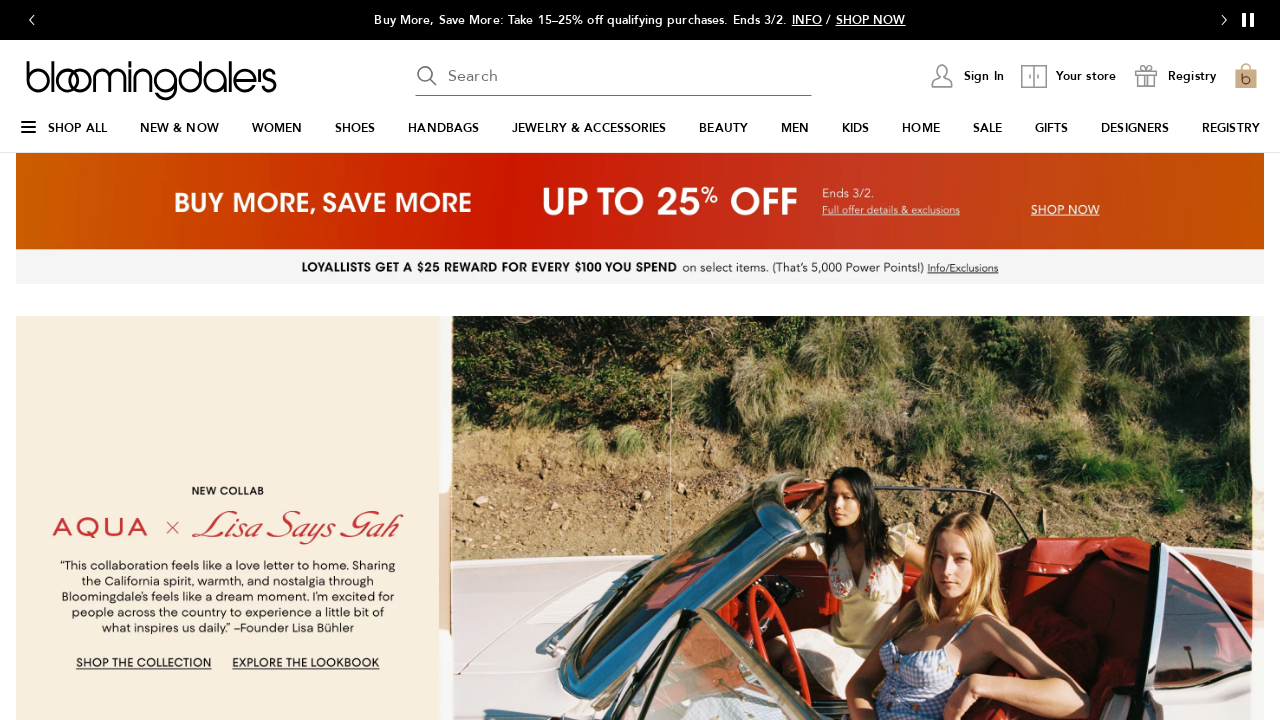

Page DOM content fully loaded
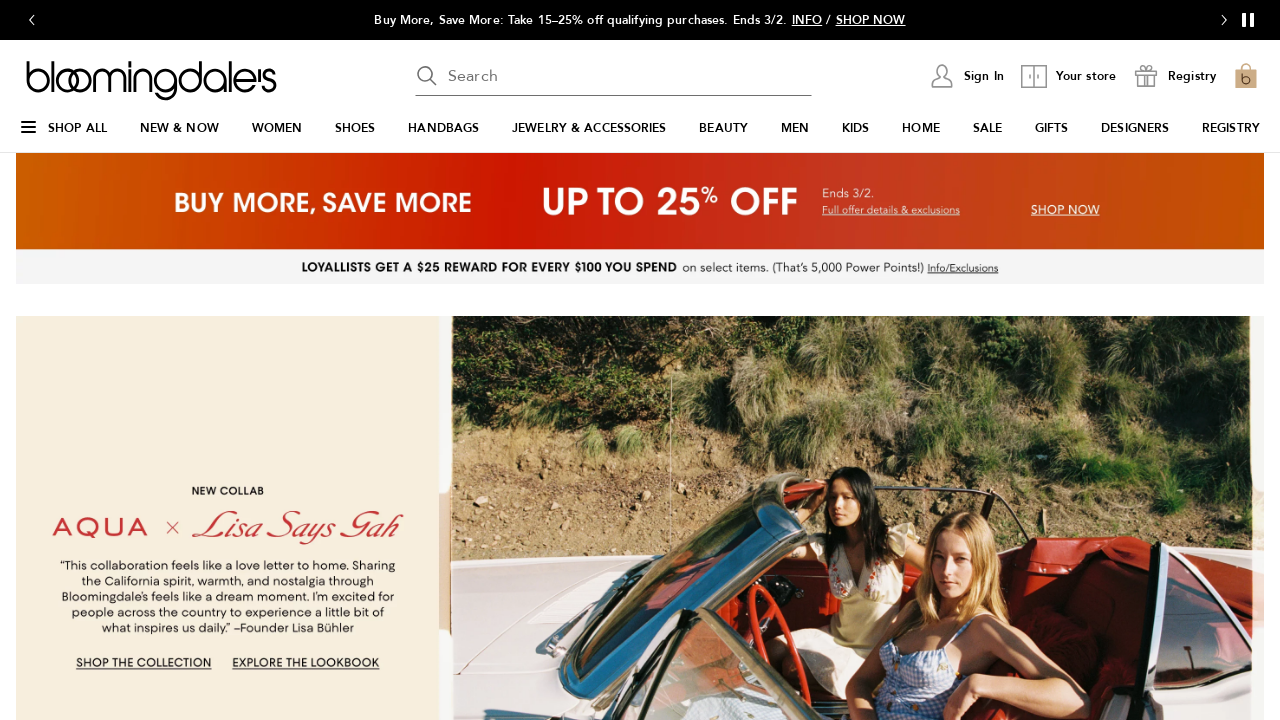

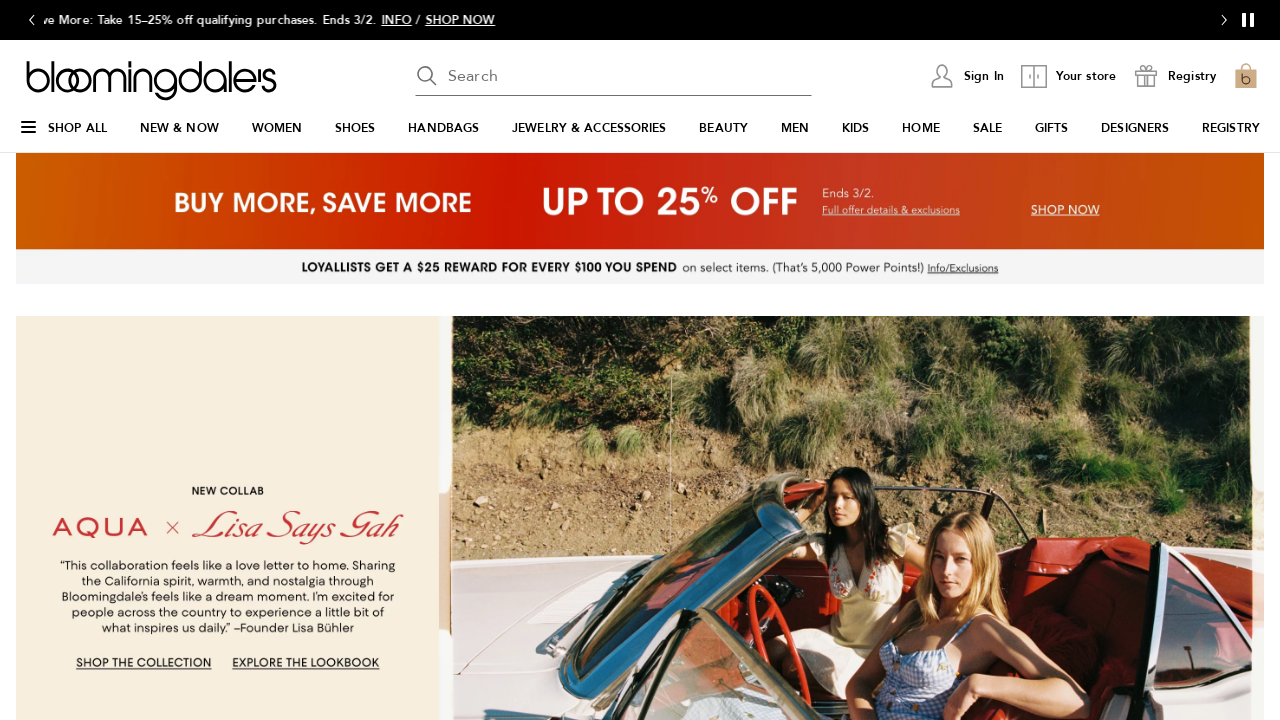